Tests the DemoQA website by navigating to the Elements section, selecting a Radio Button option, and filling in text boxes with name and email information.

Starting URL: https://demoqa.com/

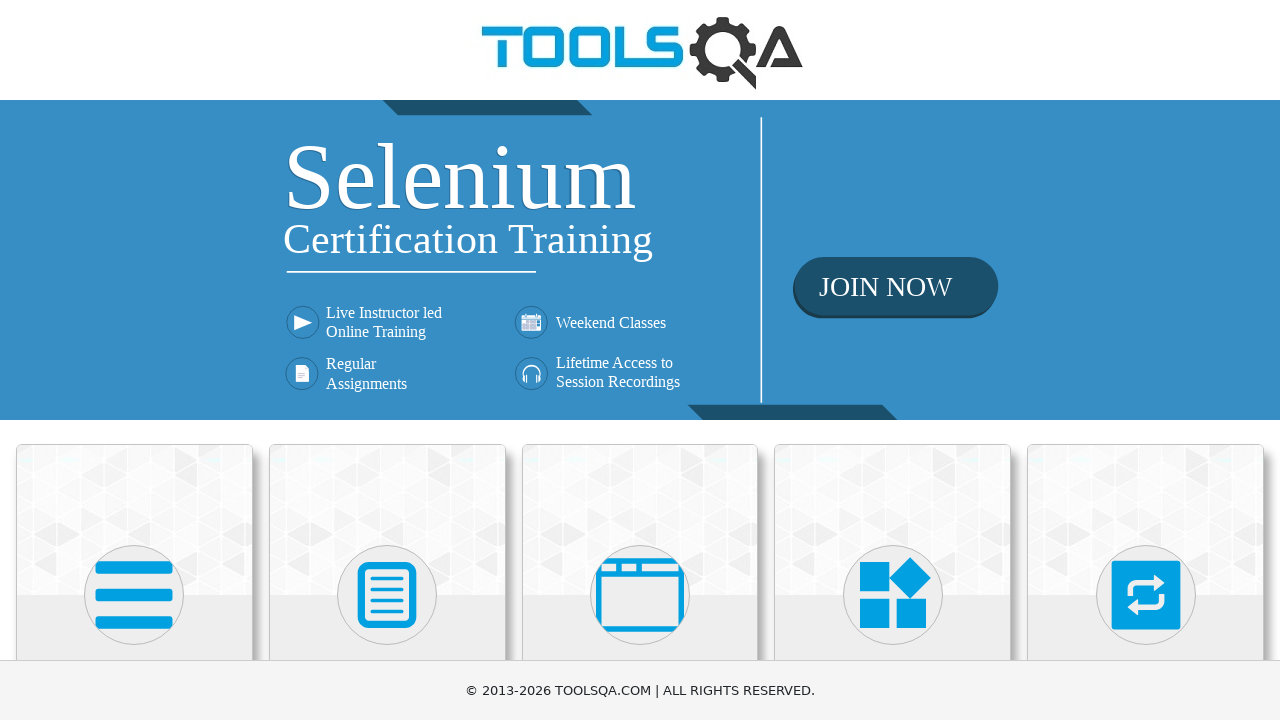

Waited for main page banner image to load
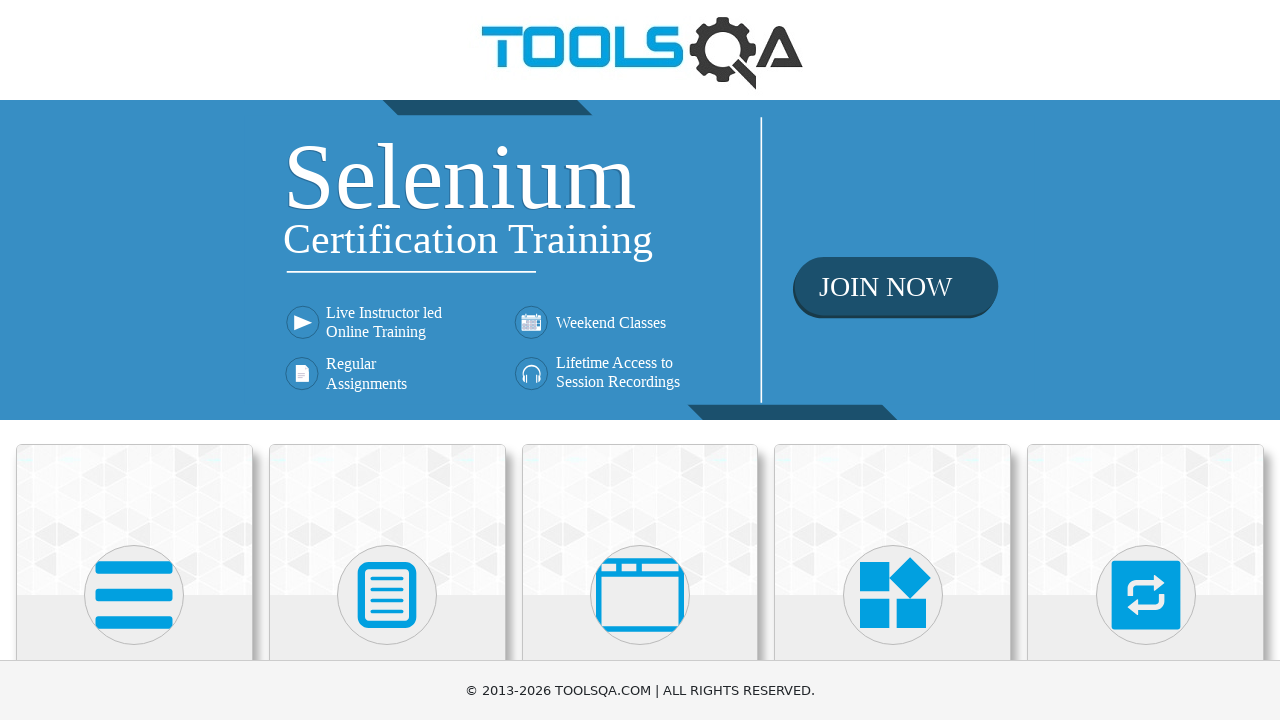

Hidden fixed banner advertisement using JavaScript
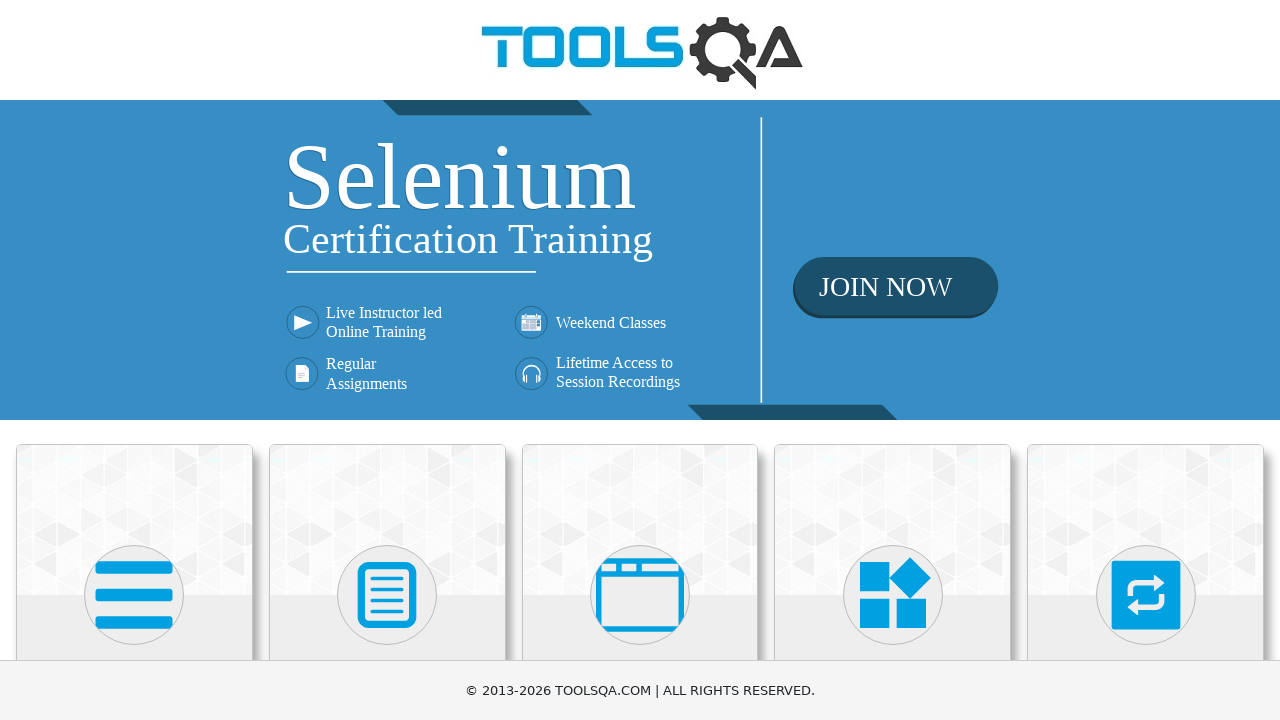

Clicked on Elements card to navigate to Elements section at (134, 520) on xpath=//h5[text()='Elements']/ancestor::div[@class='card mt-4 top-card']
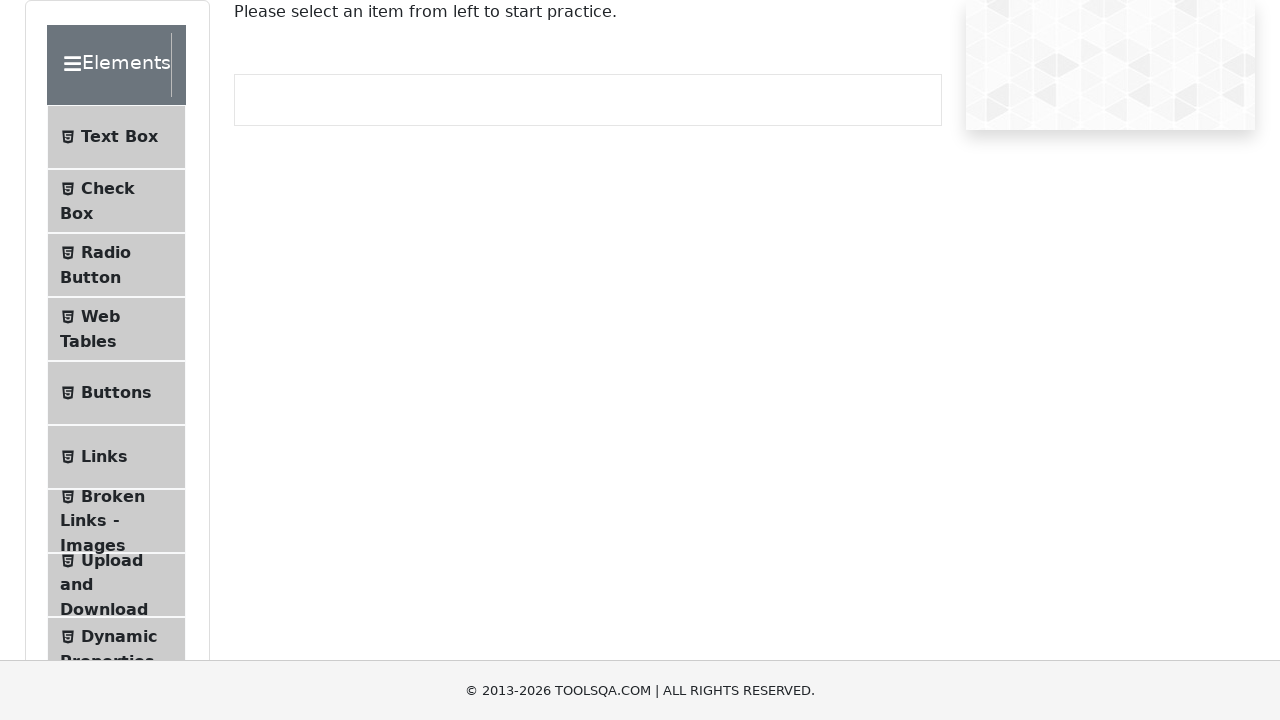

Clicked on Radio Button menu option at (106, 252) on xpath=//span[text()='Radio Button']
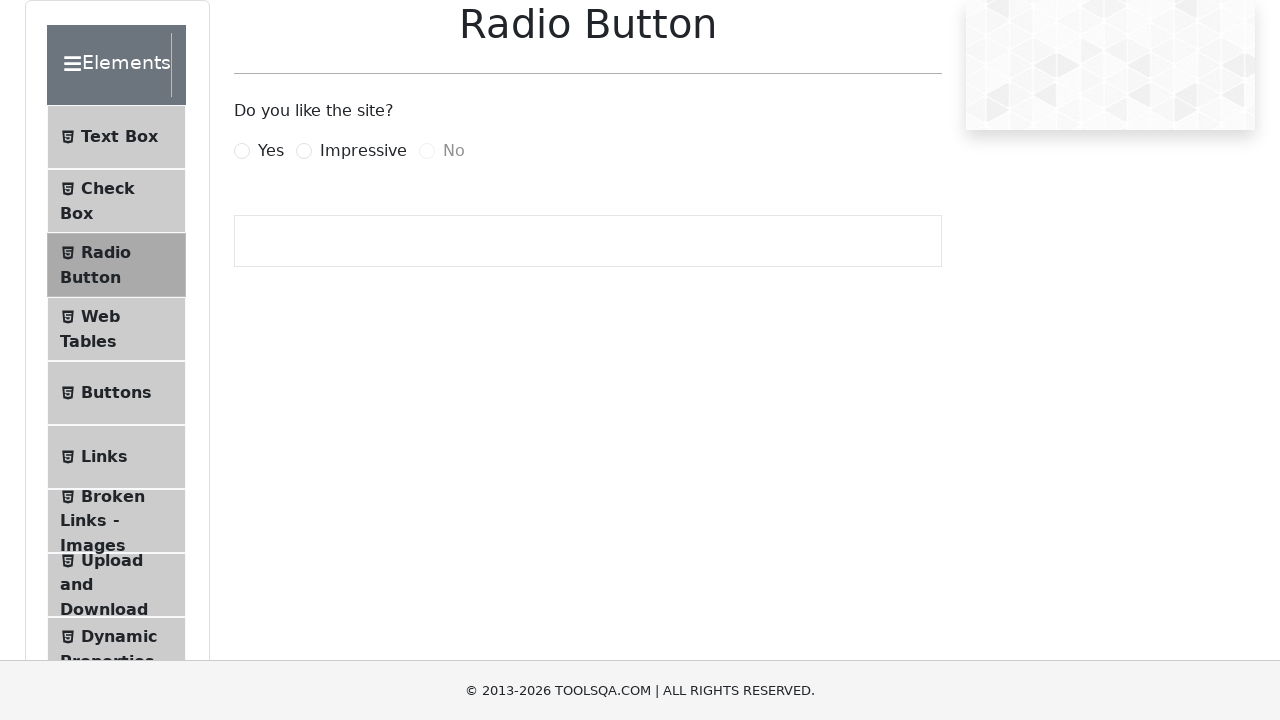

Selected 'Yes' radio button option
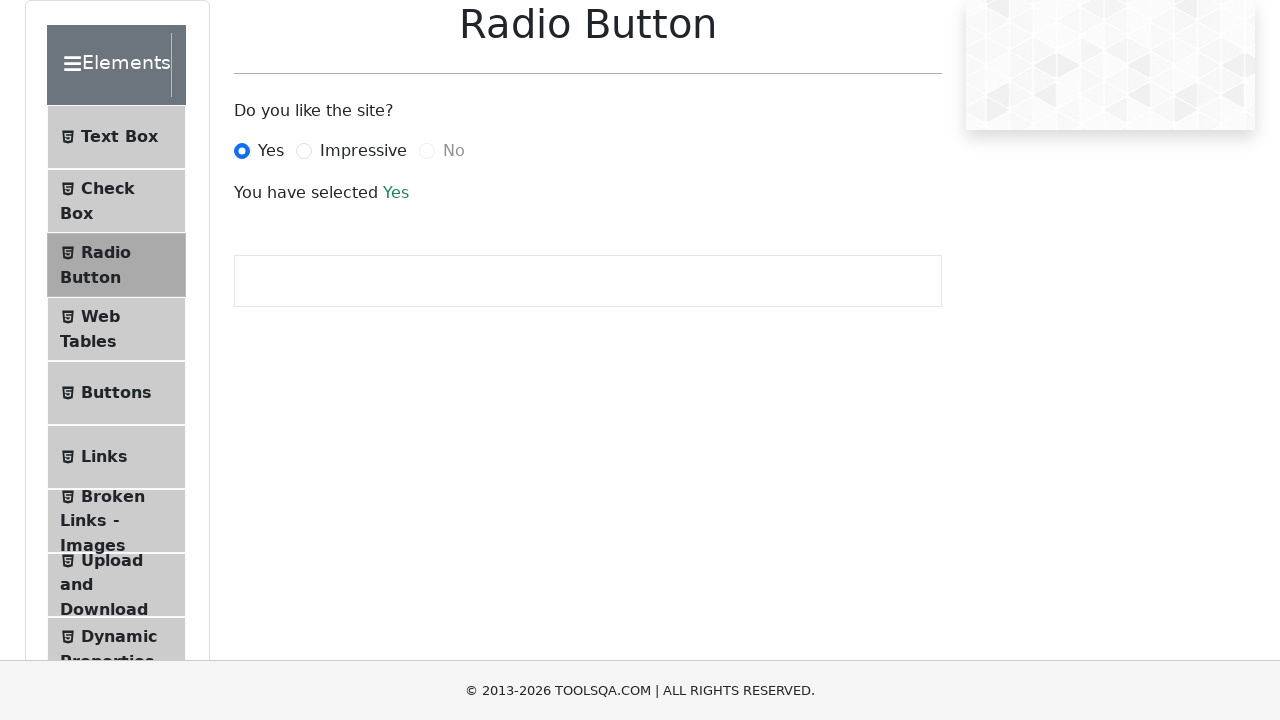

Clicked on Text Box menu option at (119, 137) on xpath=//span[text()='Text Box']
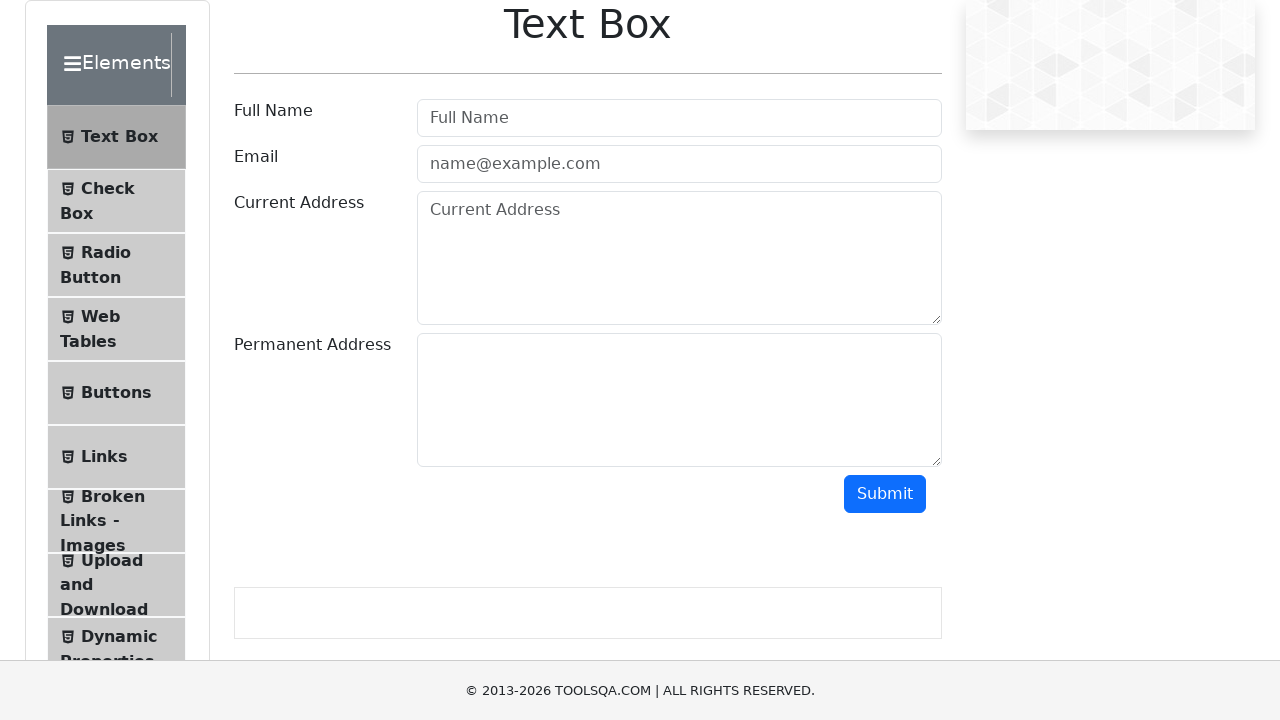

Filled Full Name field with 'Jordan Brown' on #userName
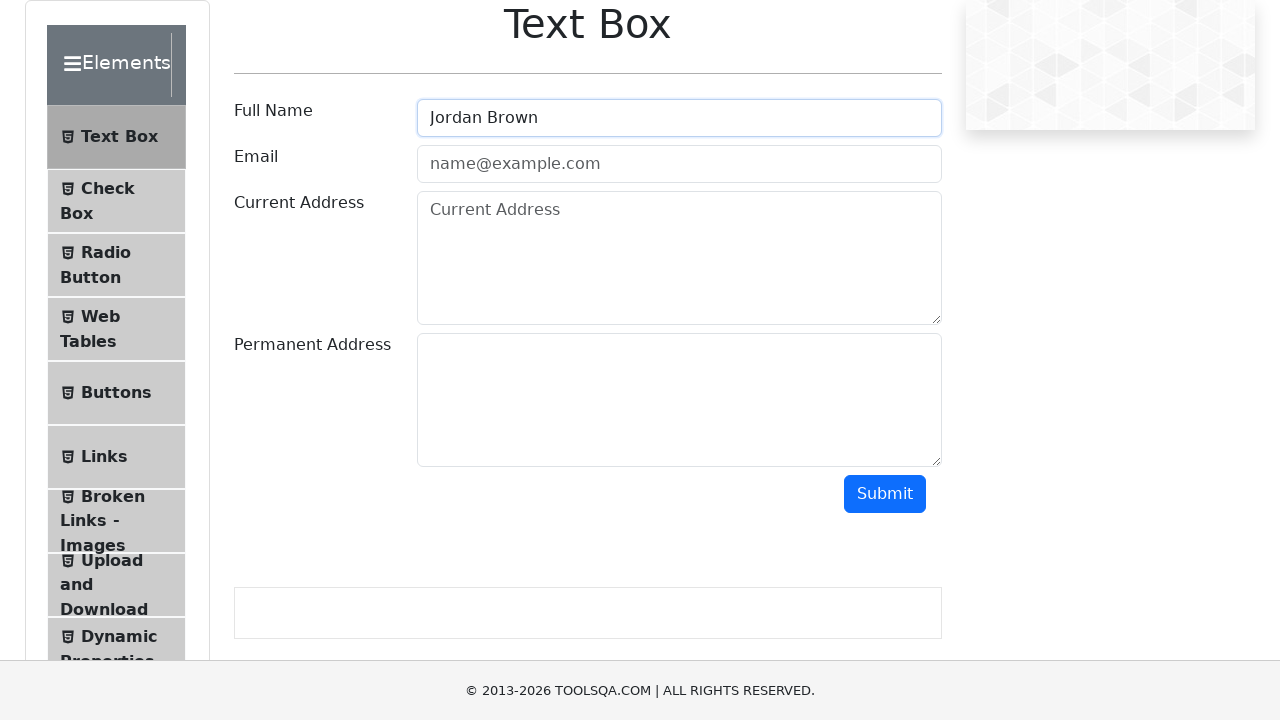

Filled Email field with 'example@mail.com' on #userEmail
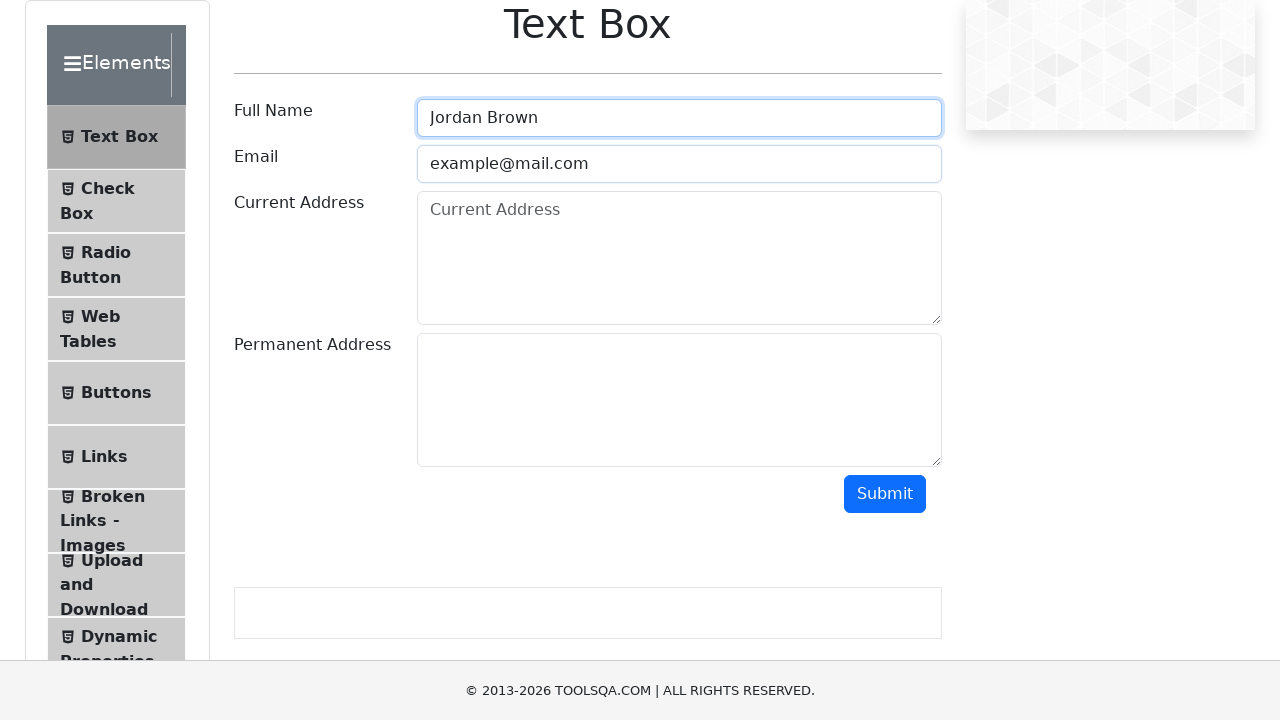

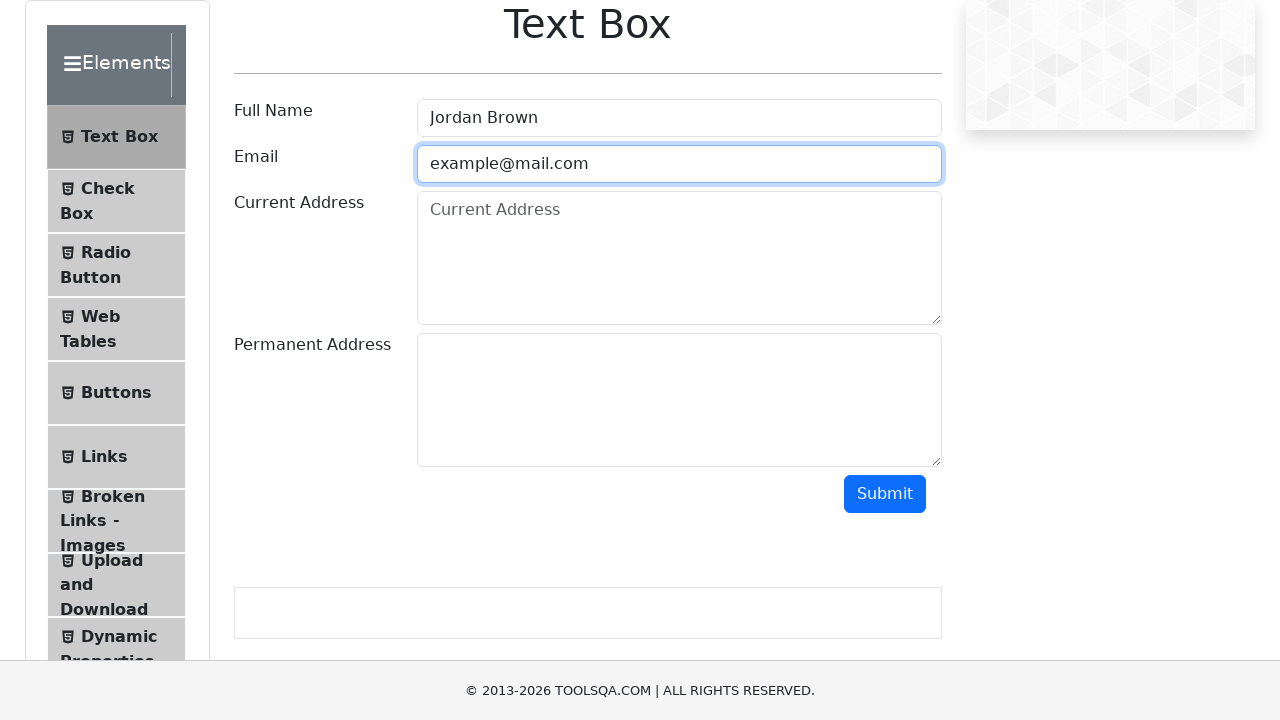